Tests window handling by opening a new window from within an iframe, switching between windows, and verifying window titles

Starting URL: http://www.w3schools.com/jsref/tryit.asp?filename=tryjsref_win_open

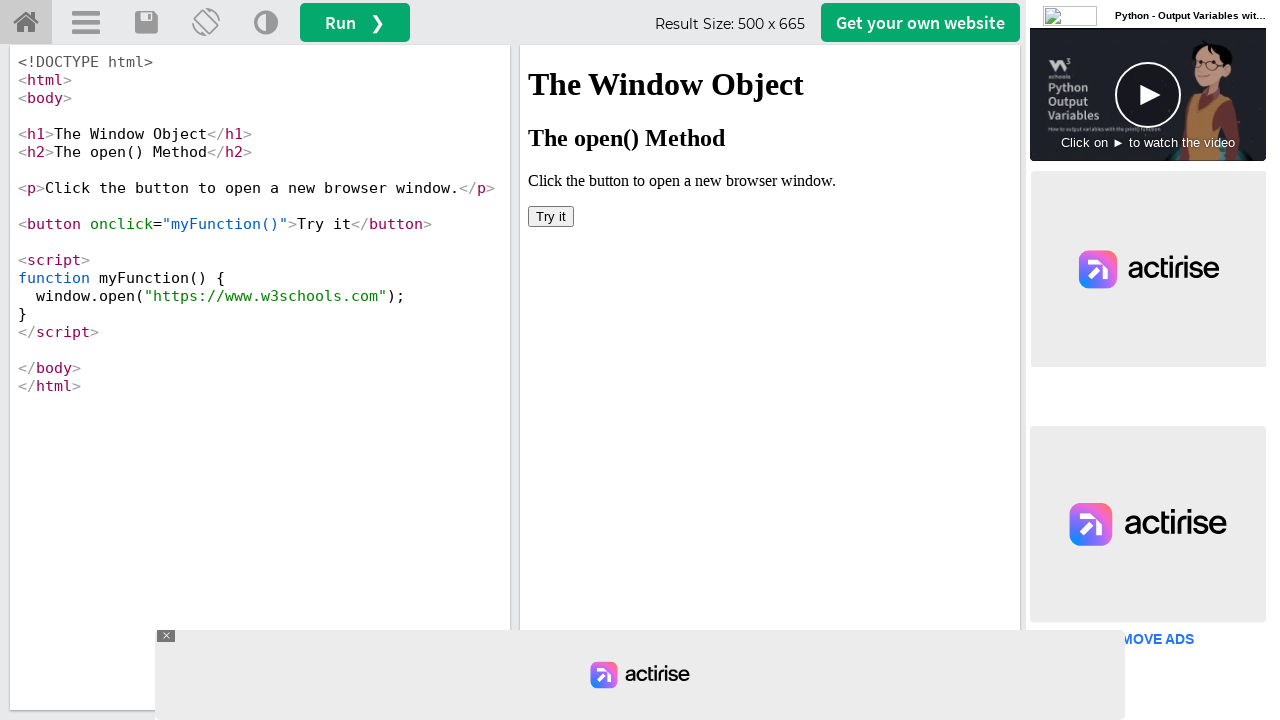

Located iframe with name 'iframeResult'
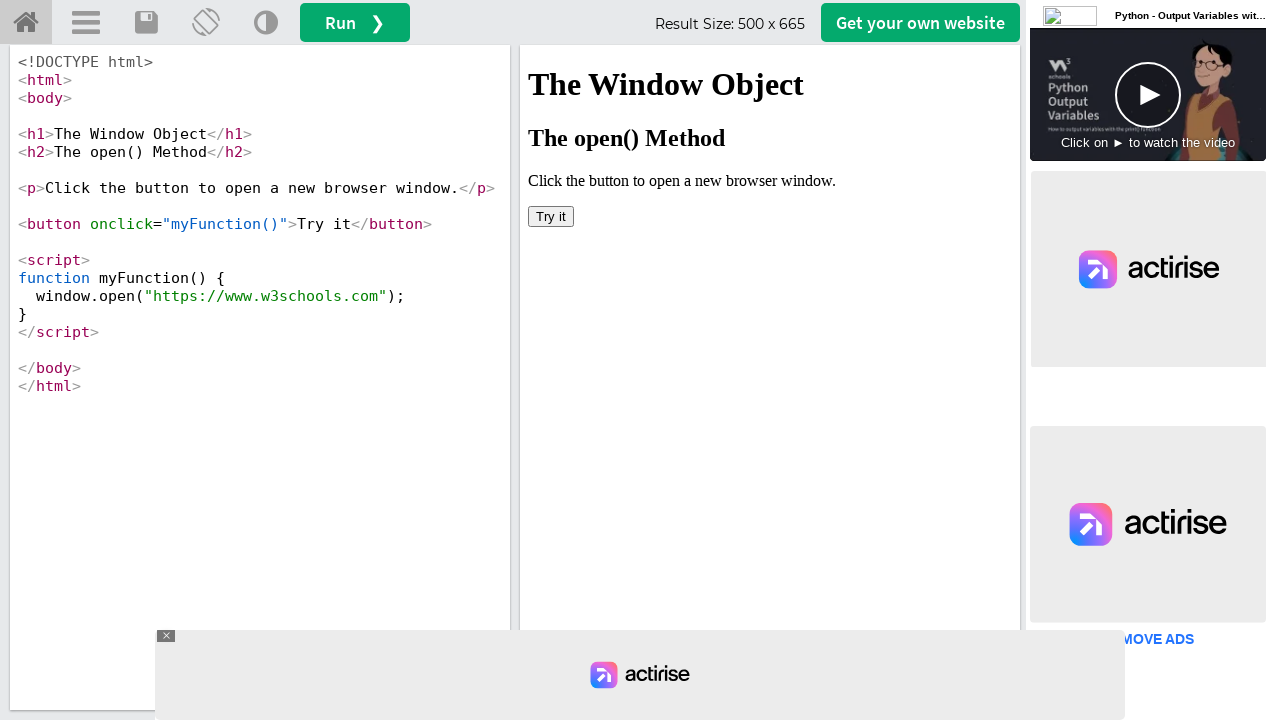

Clicked button in iframe to open new window at (551, 216) on iframe[name='iframeResult'] >> internal:control=enter-frame >> button
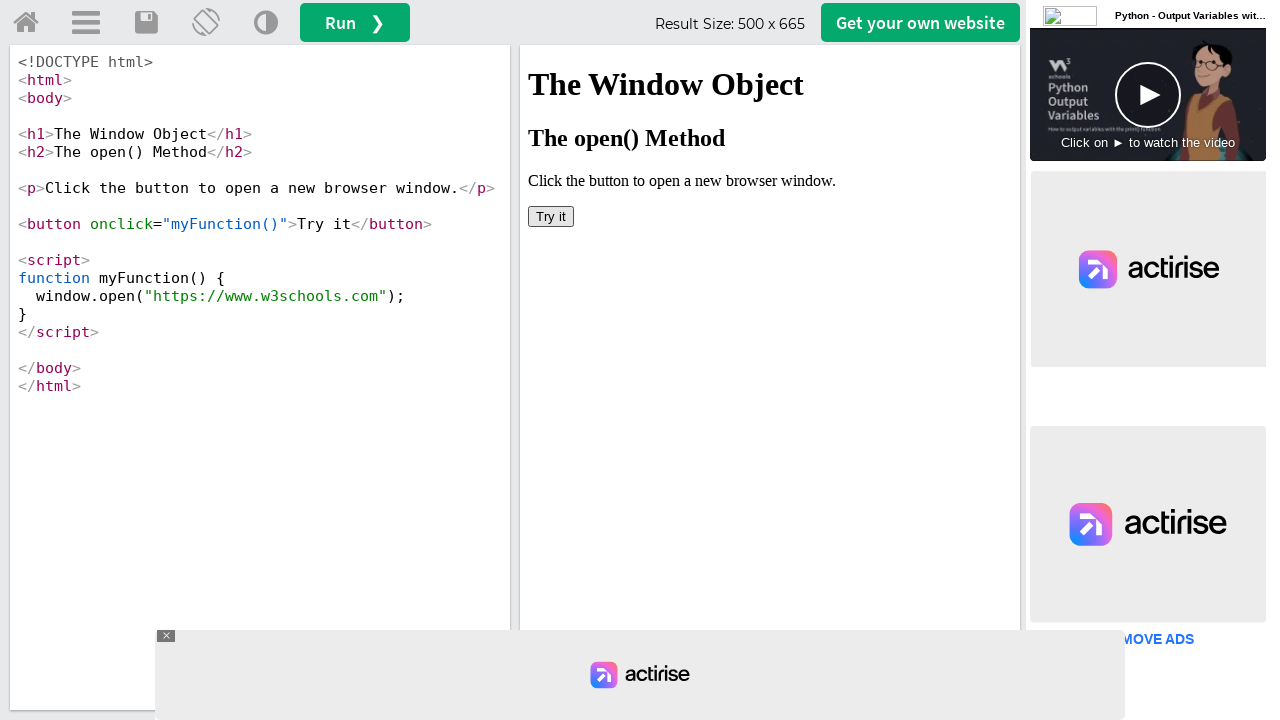

New window opened and captured
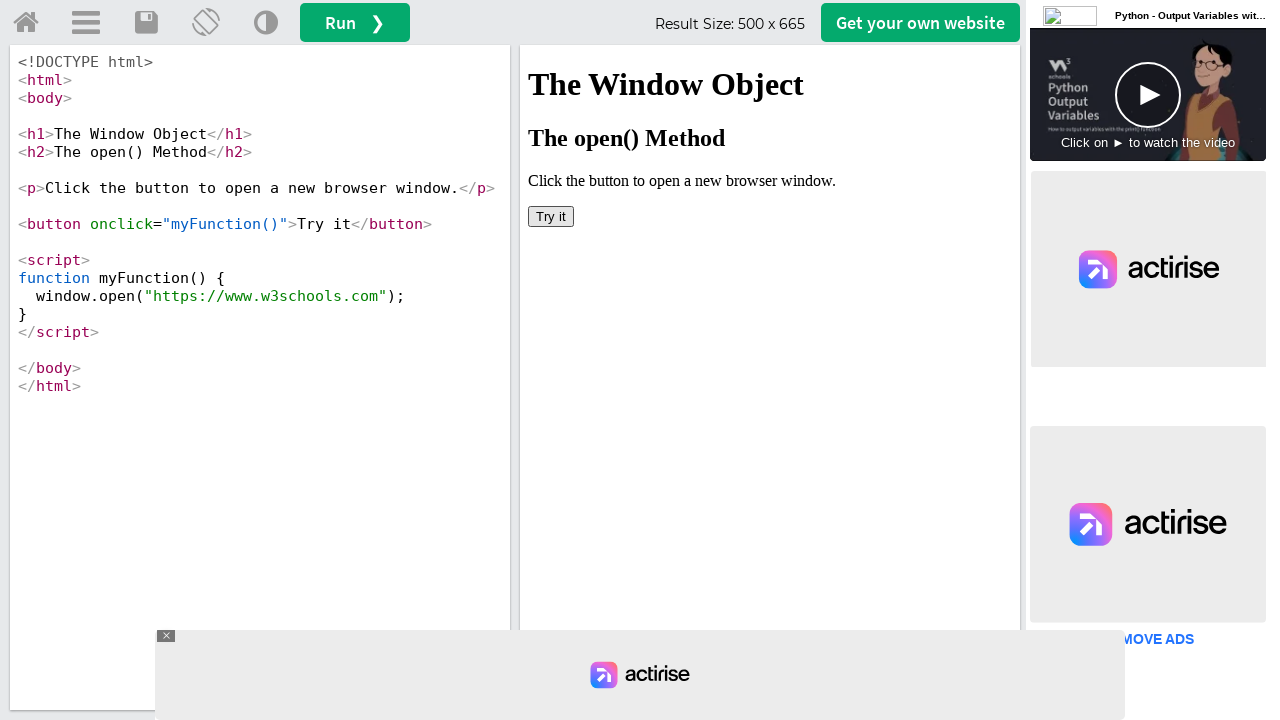

Retrieved title of child window: W3Schools Online Web Tutorials
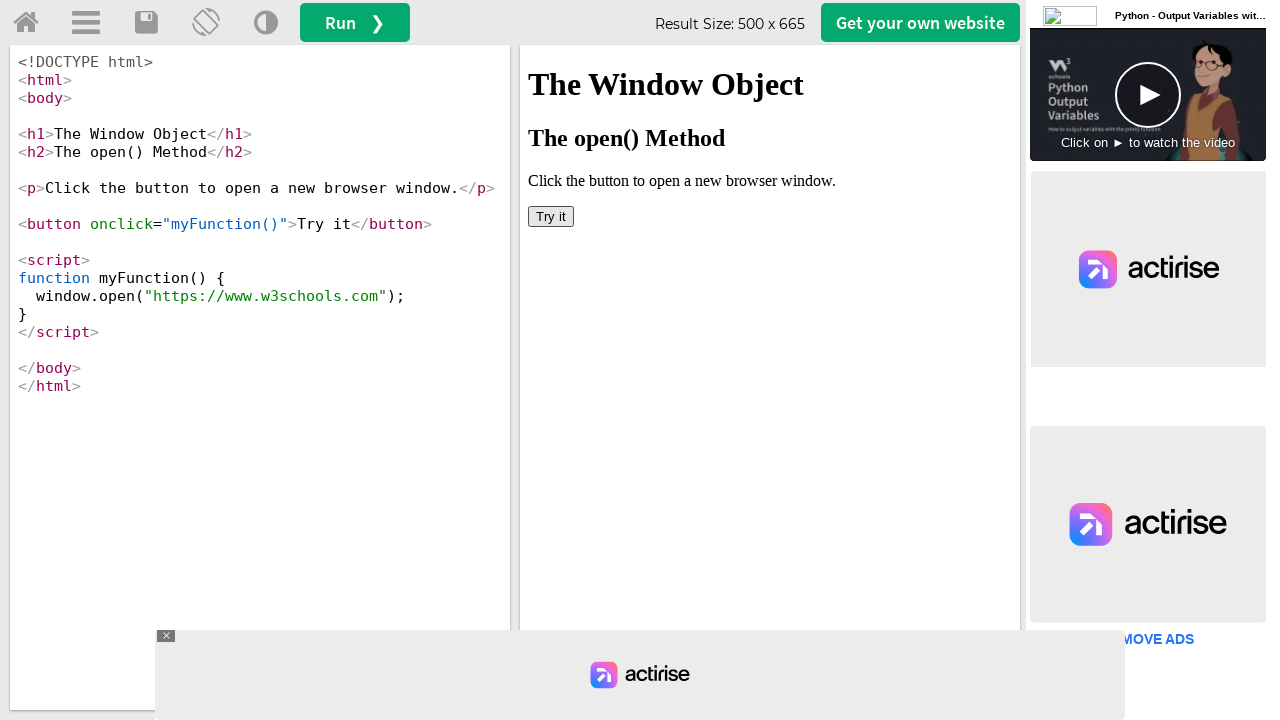

Printed child window title: W3Schools Online Web Tutorials
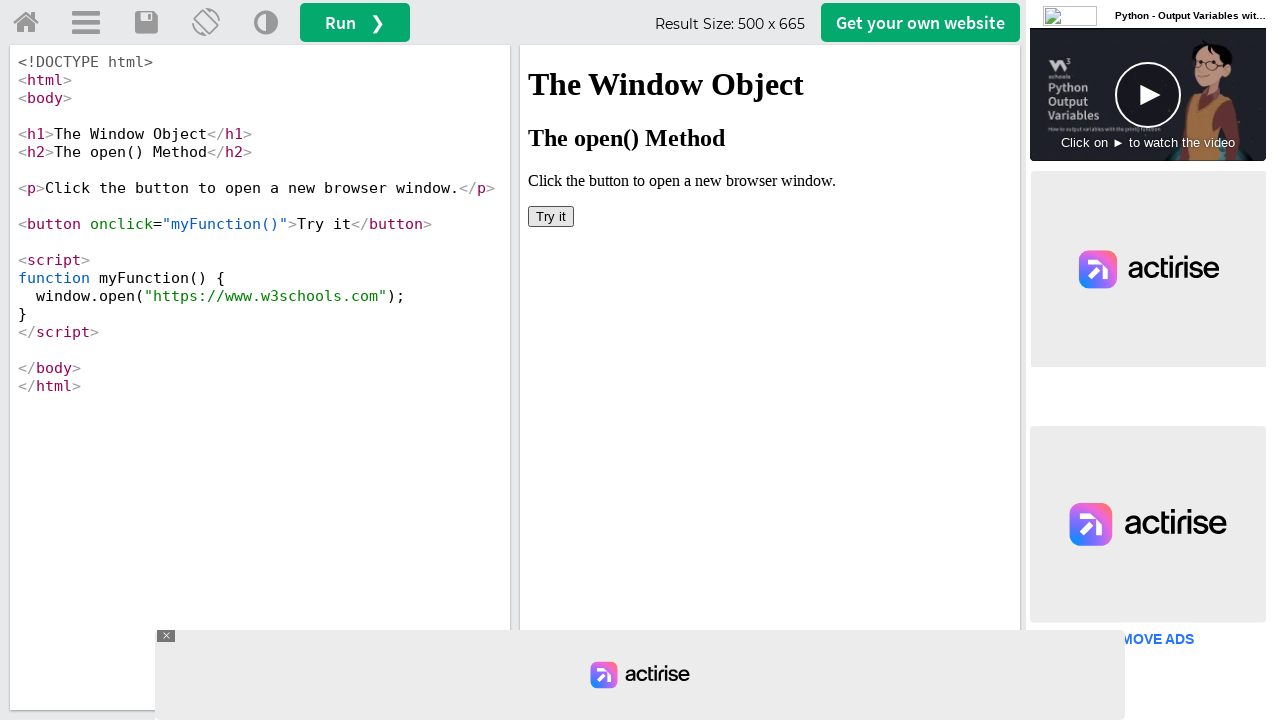

Closed the child window
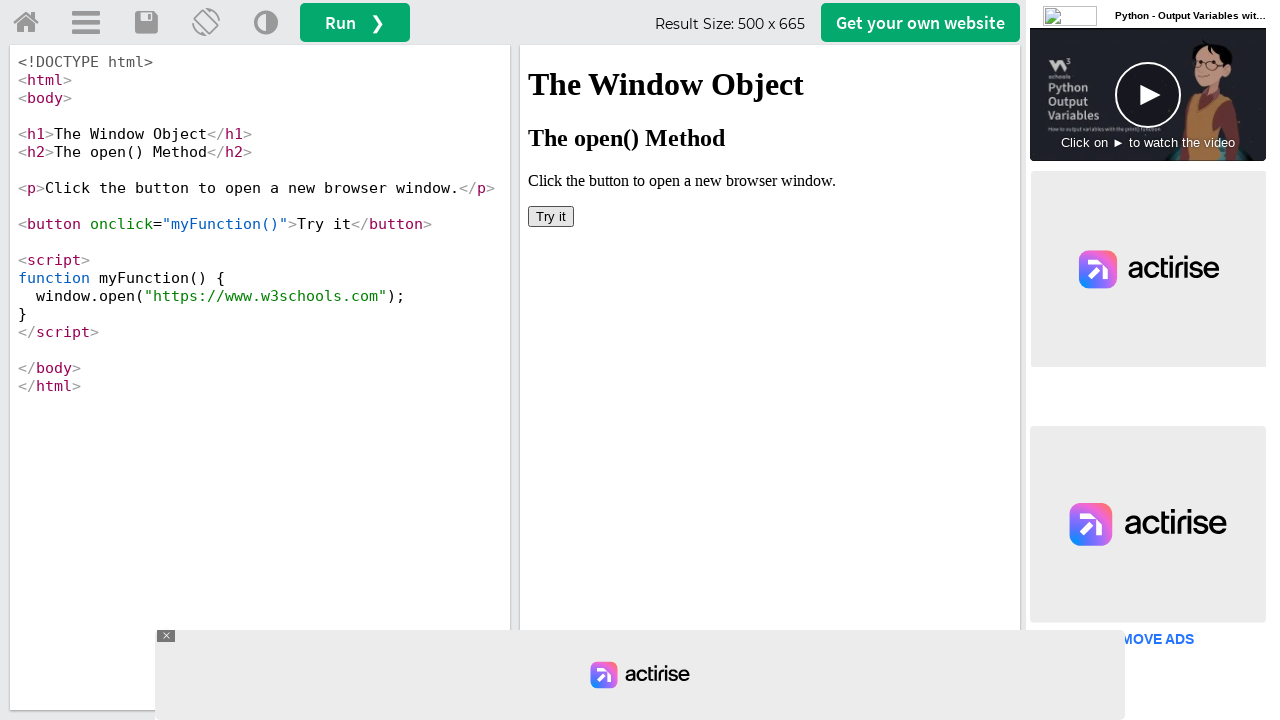

Retrieved title of parent window: W3Schools Tryit Editor
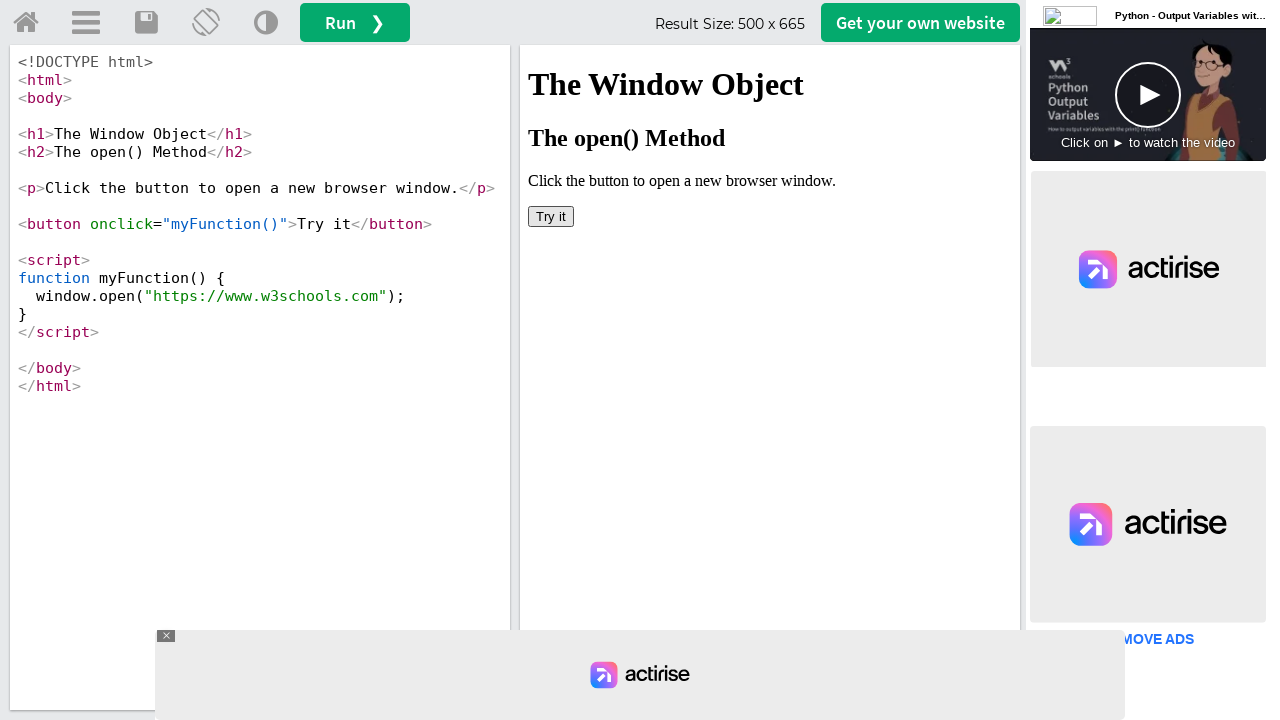

Printed parent window title: W3Schools Tryit Editor
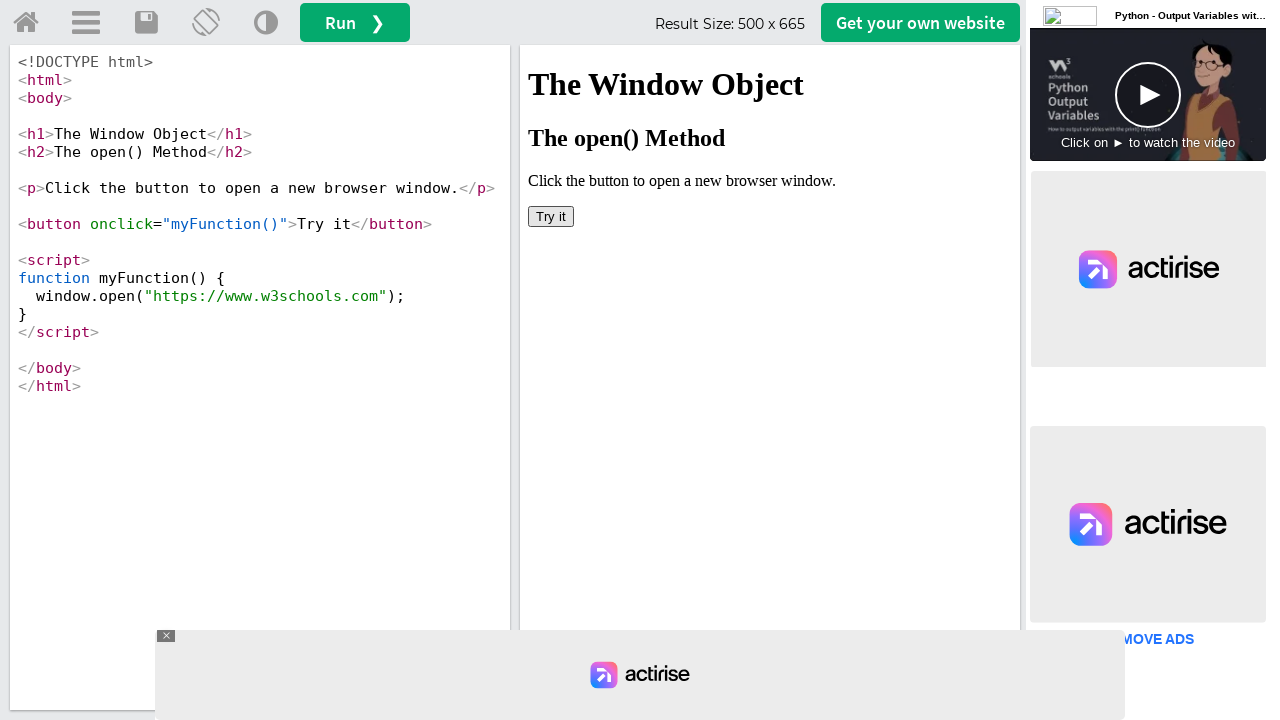

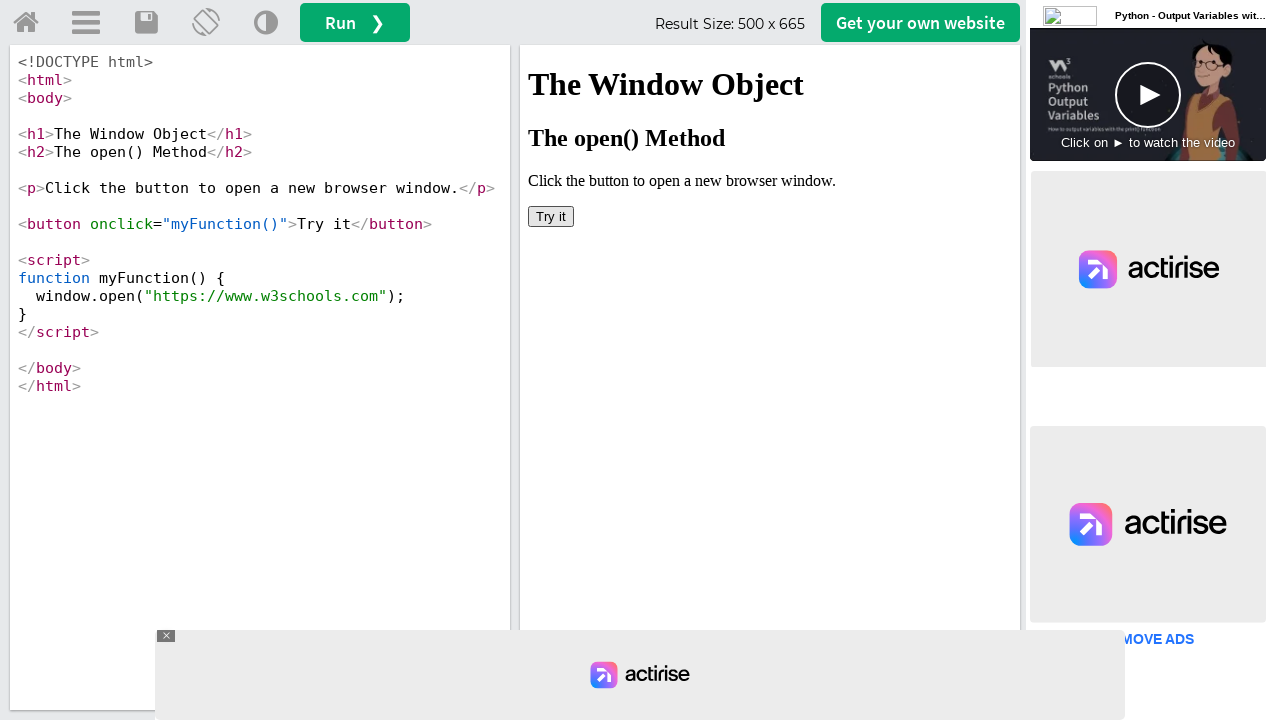